Tests table sorting functionality by clicking a column header and verifying the data is properly sorted

Starting URL: https://rahulshettyacademy.com/seleniumPractise/#/offers

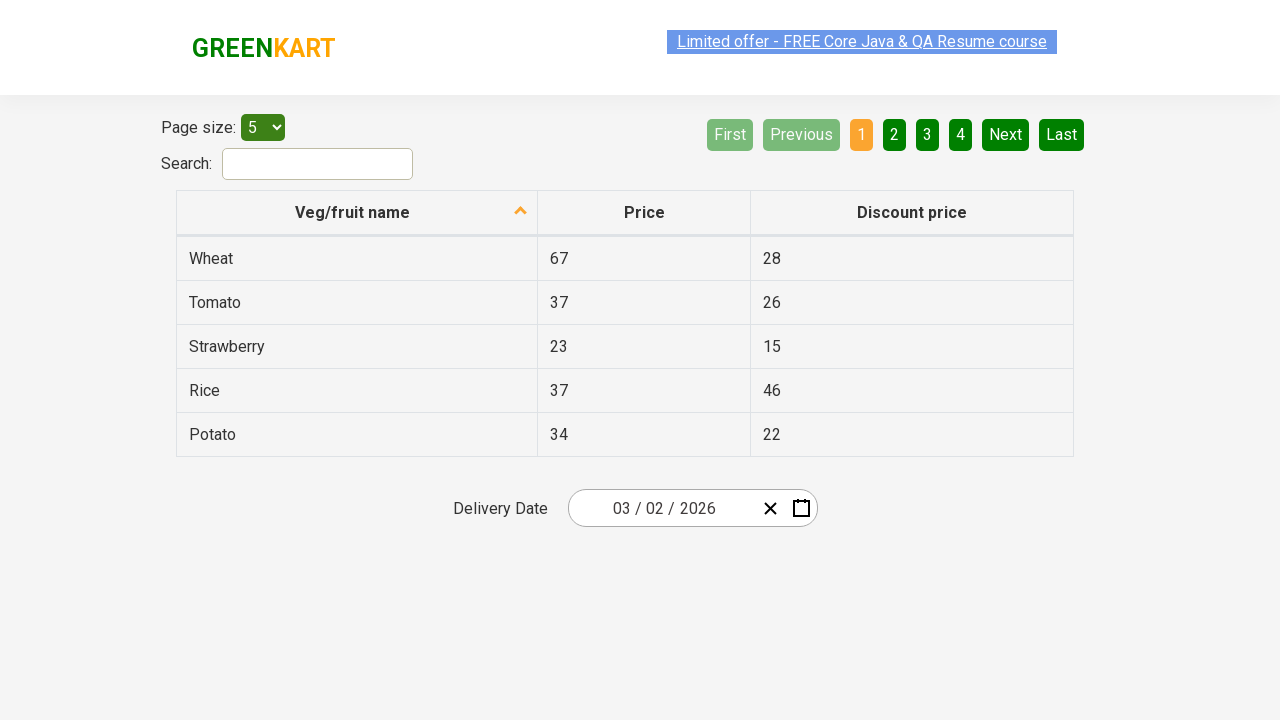

Clicked on 'Veg/fruit name' column header to sort at (353, 212) on xpath=//span[text()='Veg/fruit name']
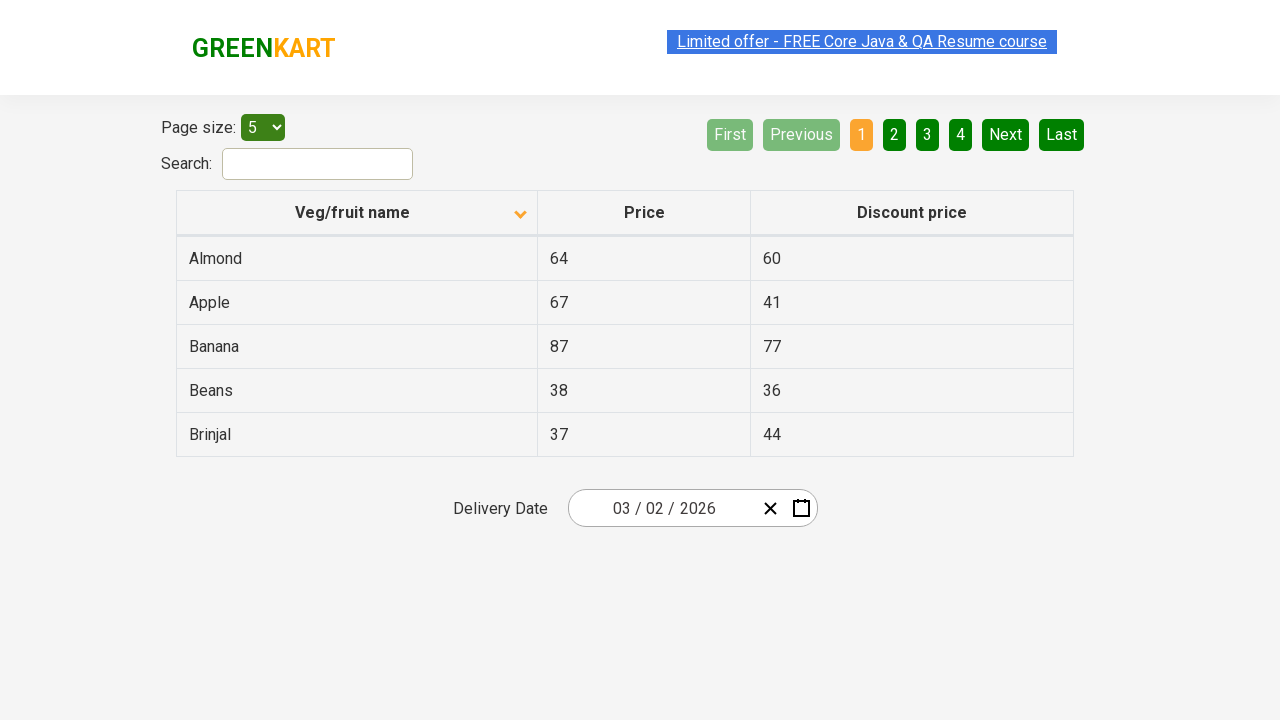

Waited for table to update after sorting
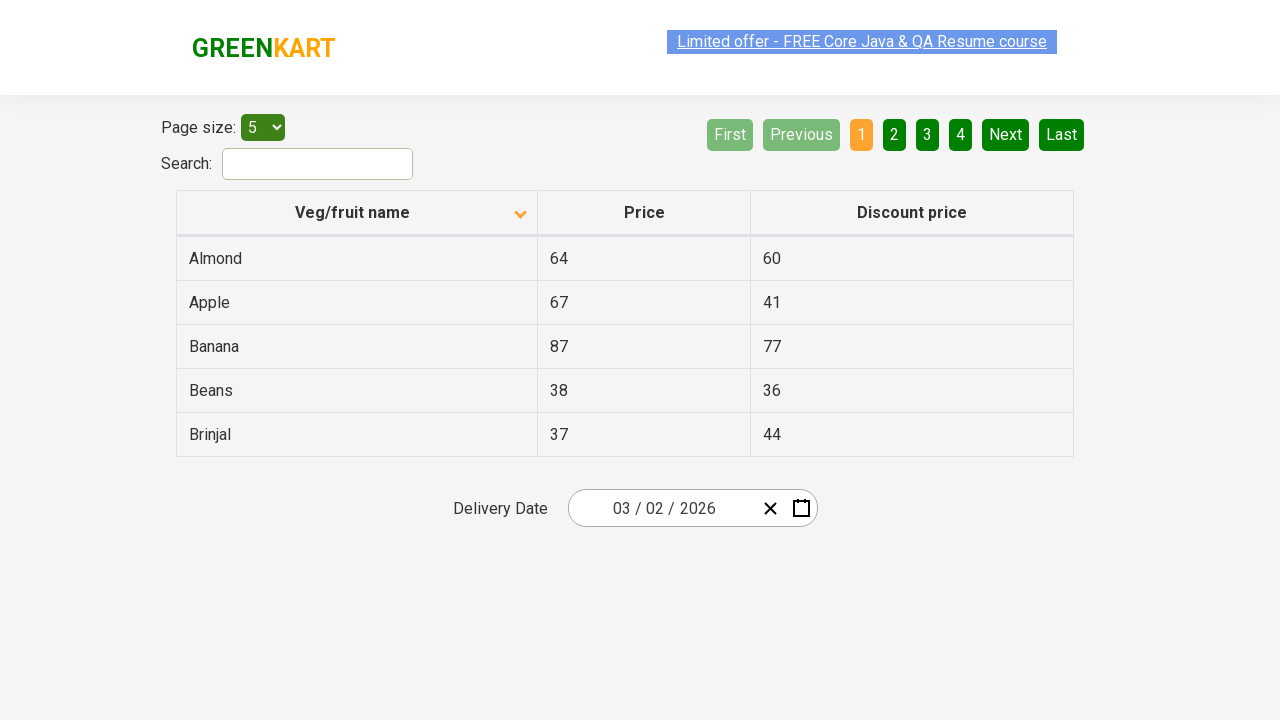

Located 5 veggie name elements in the table
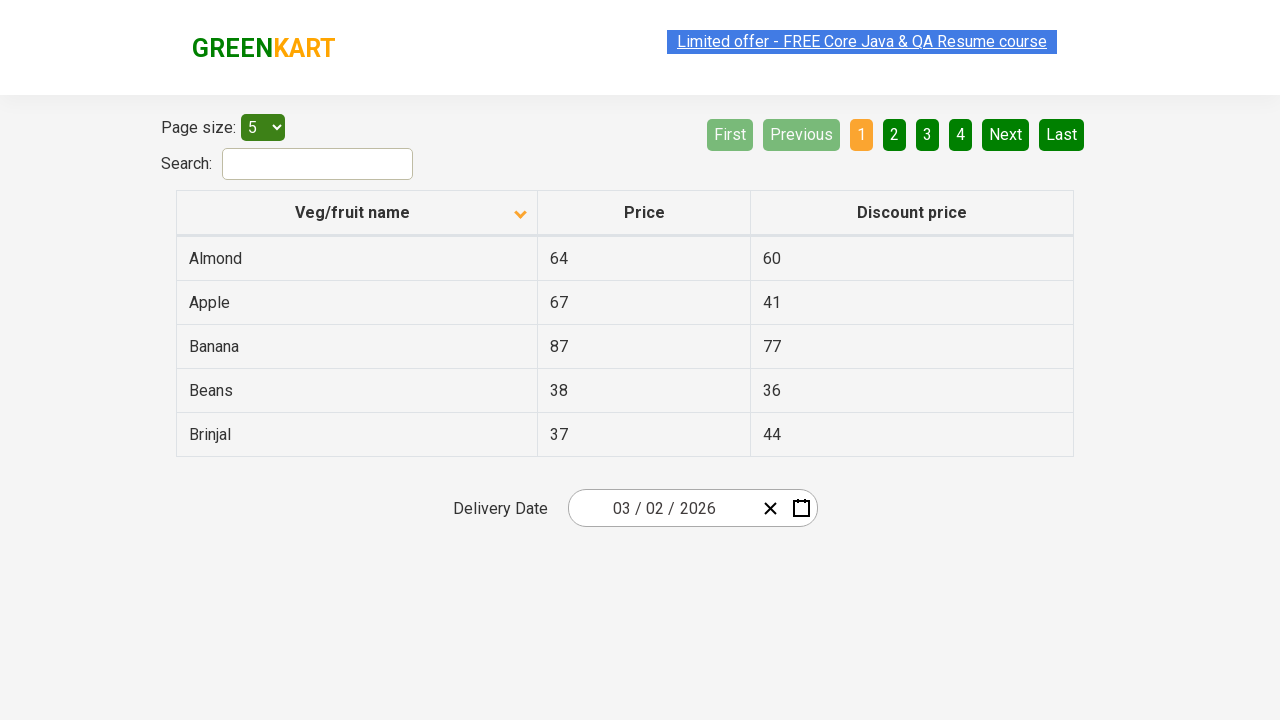

Extracted all 5 veggie names from the table
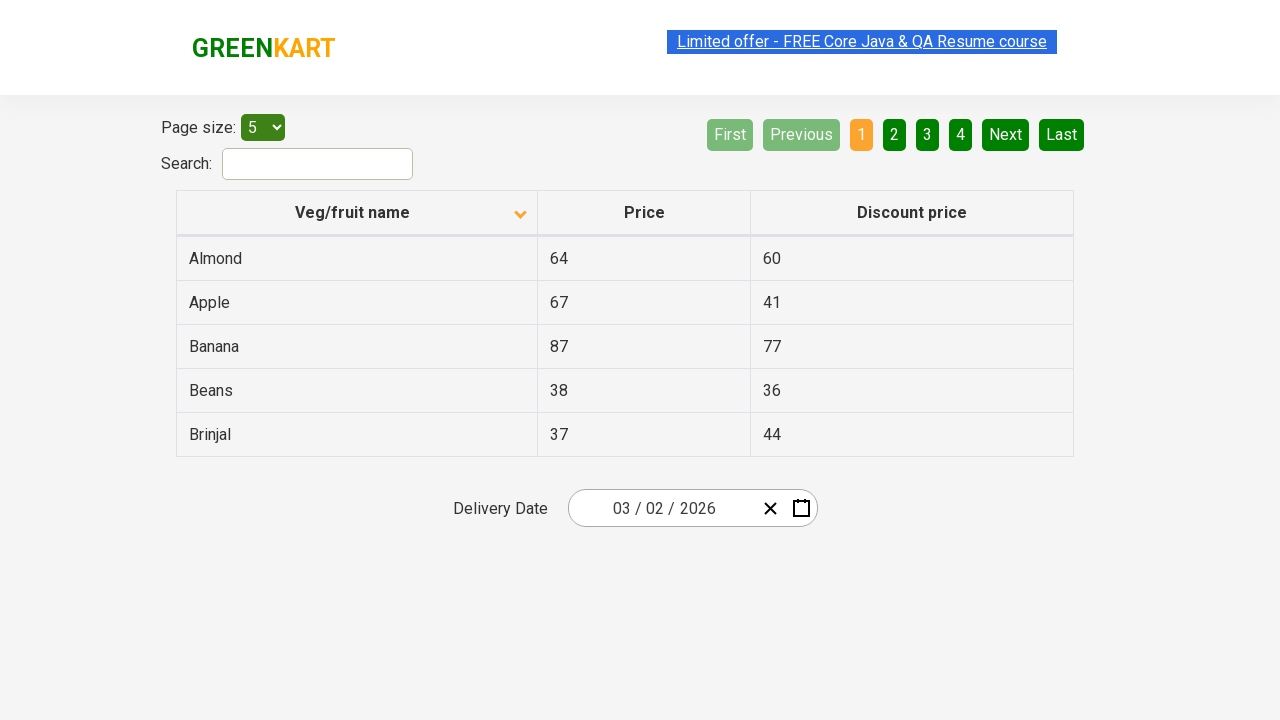

Created a copy of the browser-sorted veggie list
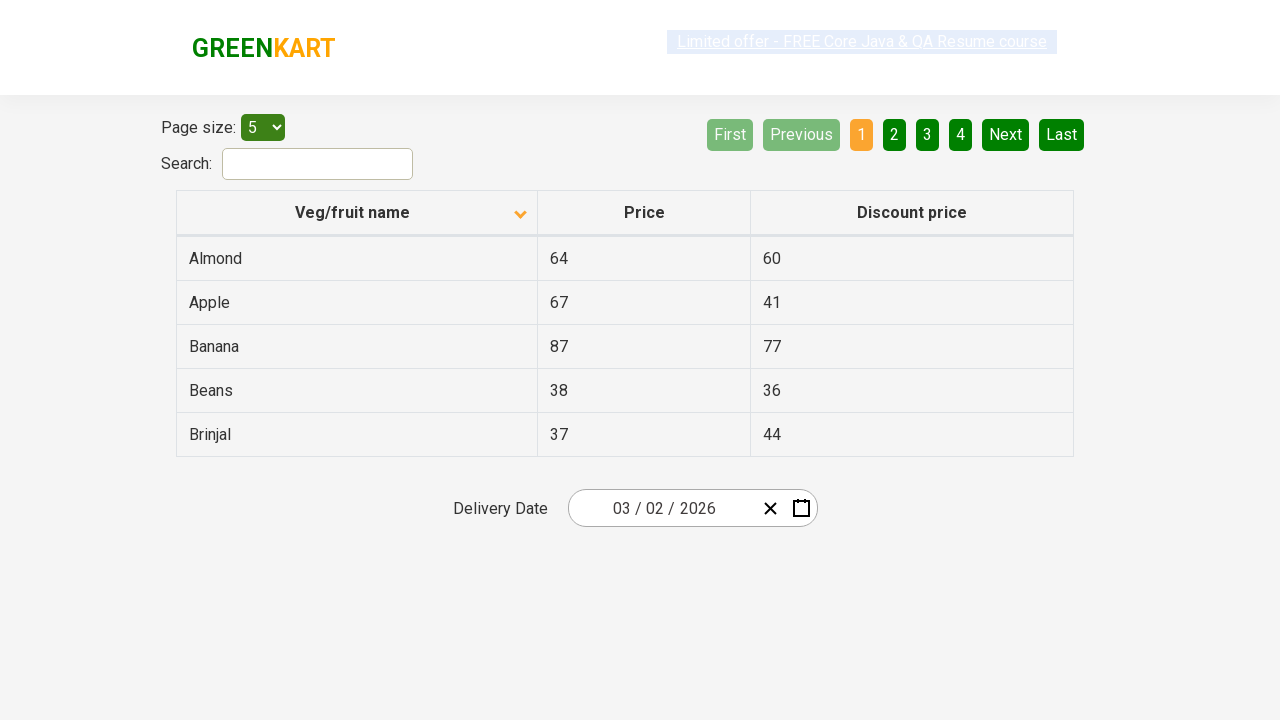

Sorted the veggie list programmatically for comparison
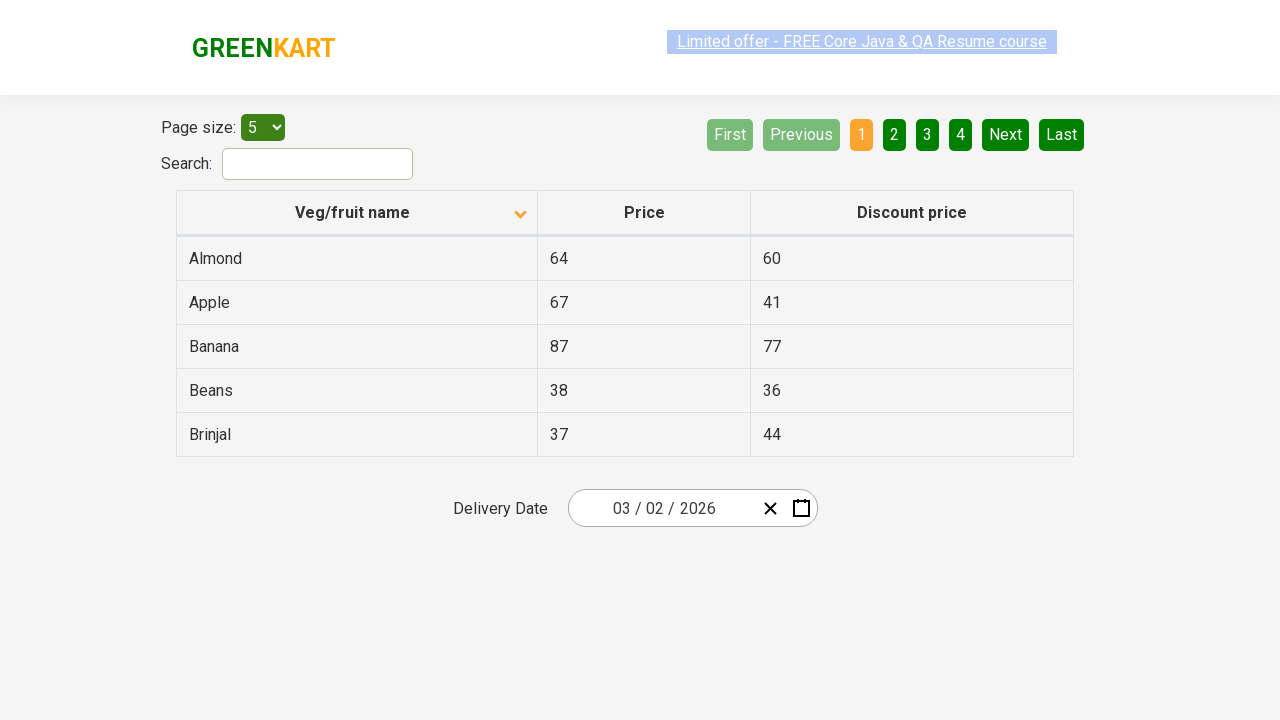

Verified that browser-sorted list matches programmatically sorted list
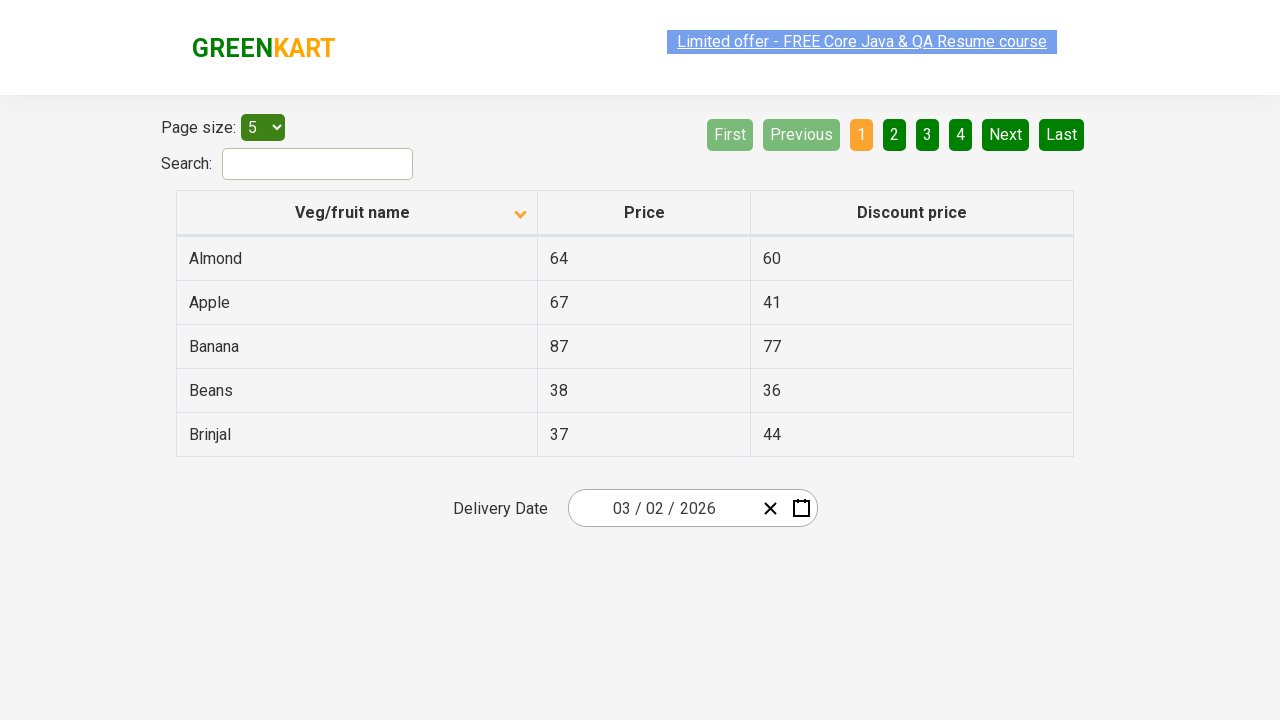

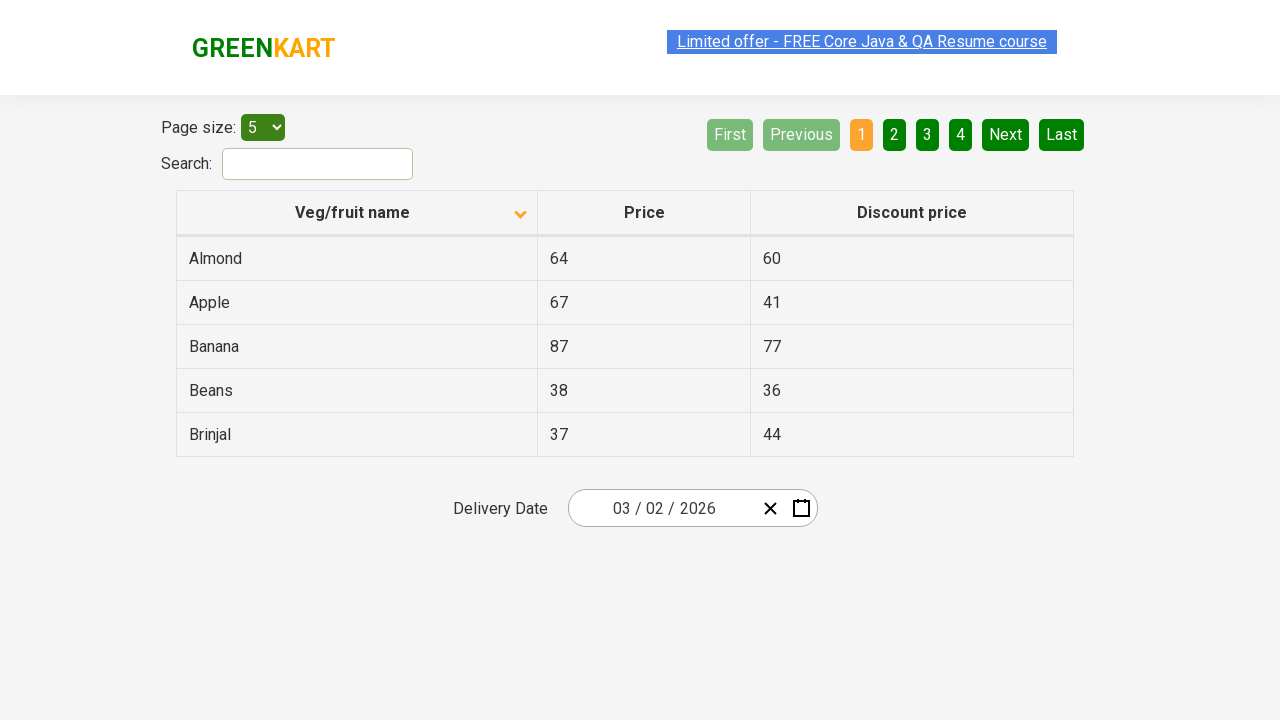